Tests that new todo items are appended to the bottom of the list by creating 3 items and verifying the count

Starting URL: https://demo.playwright.dev/todomvc

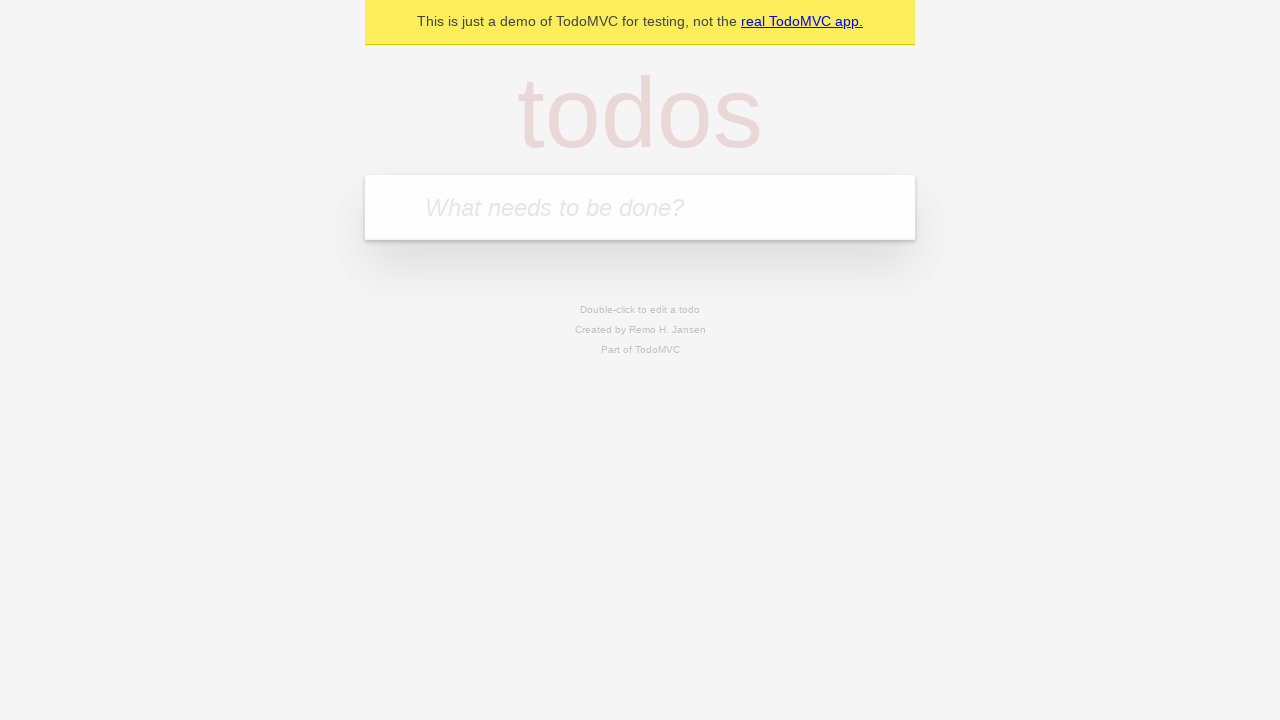

Located the todo input field
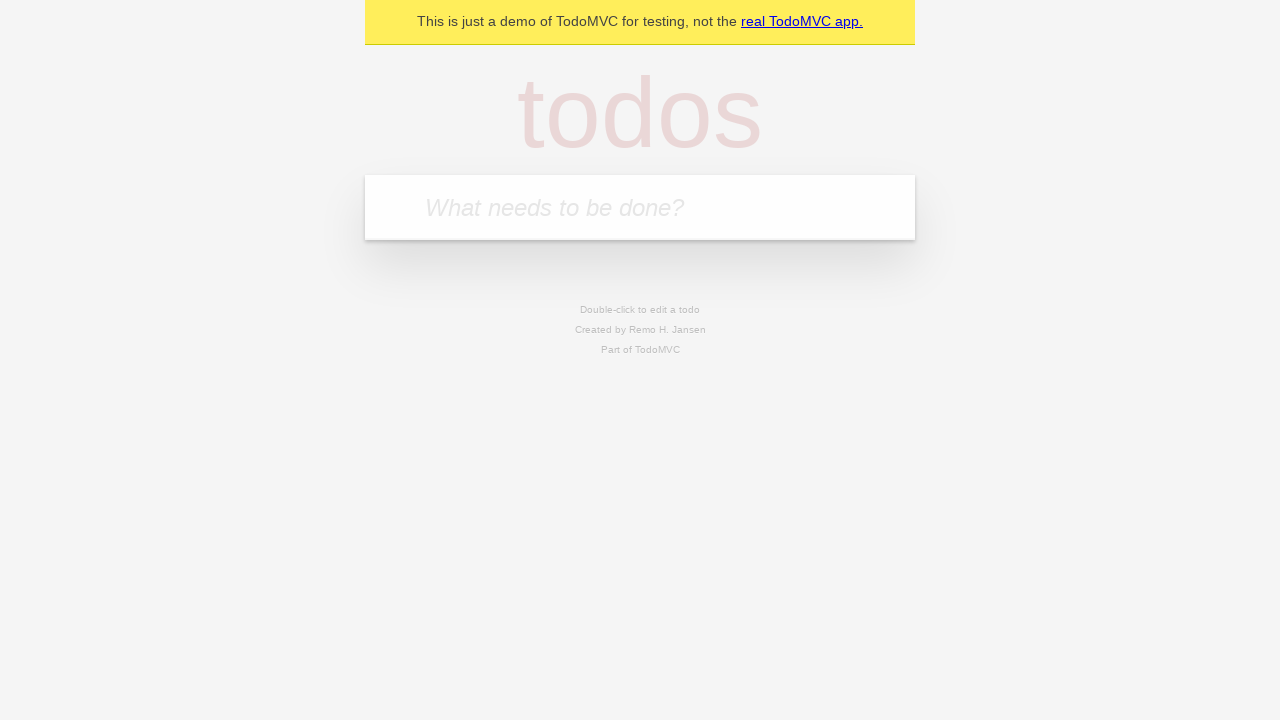

Filled todo input with 'buy some cheese' on internal:attr=[placeholder="What needs to be done?"i]
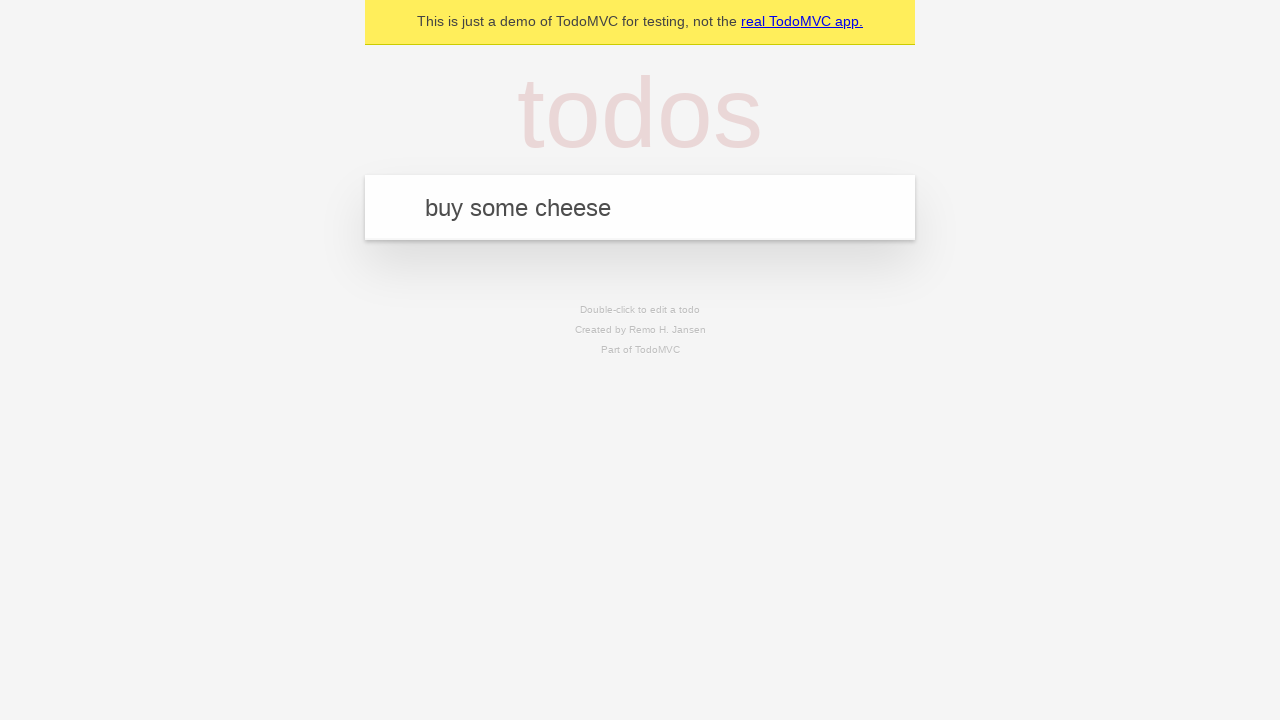

Pressed Enter to create todo item 'buy some cheese' on internal:attr=[placeholder="What needs to be done?"i]
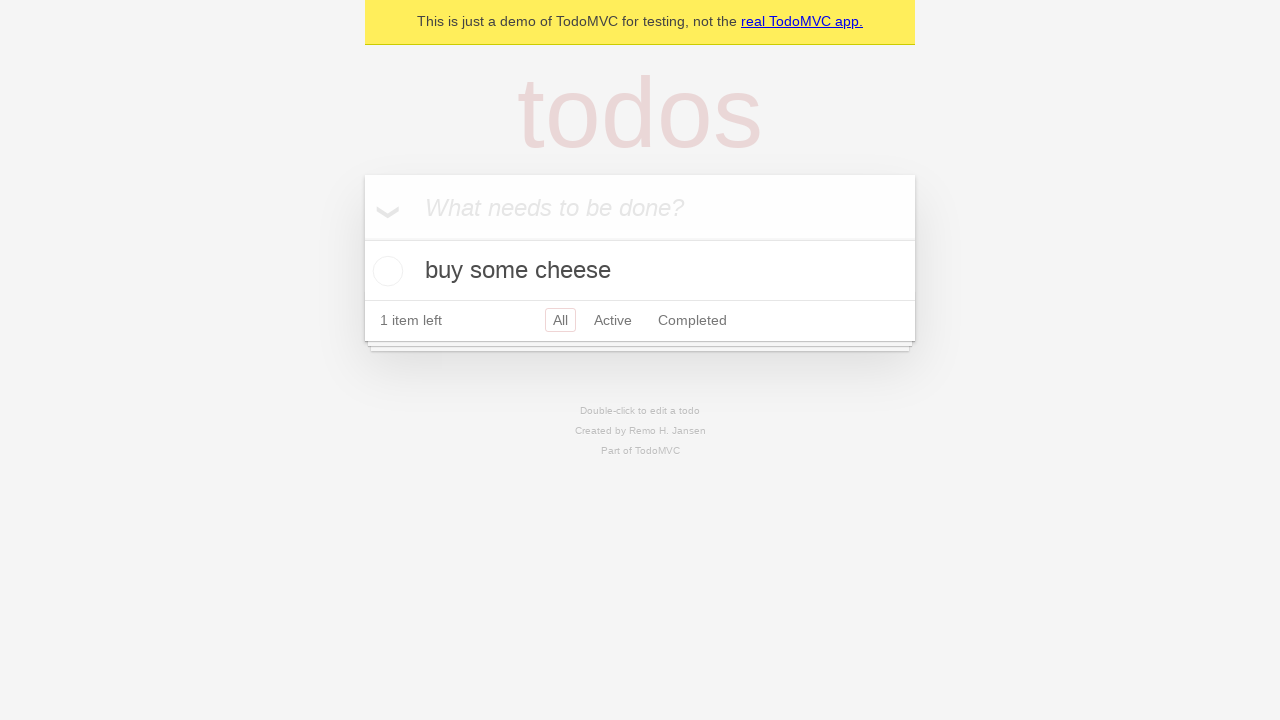

Filled todo input with 'feed the cat' on internal:attr=[placeholder="What needs to be done?"i]
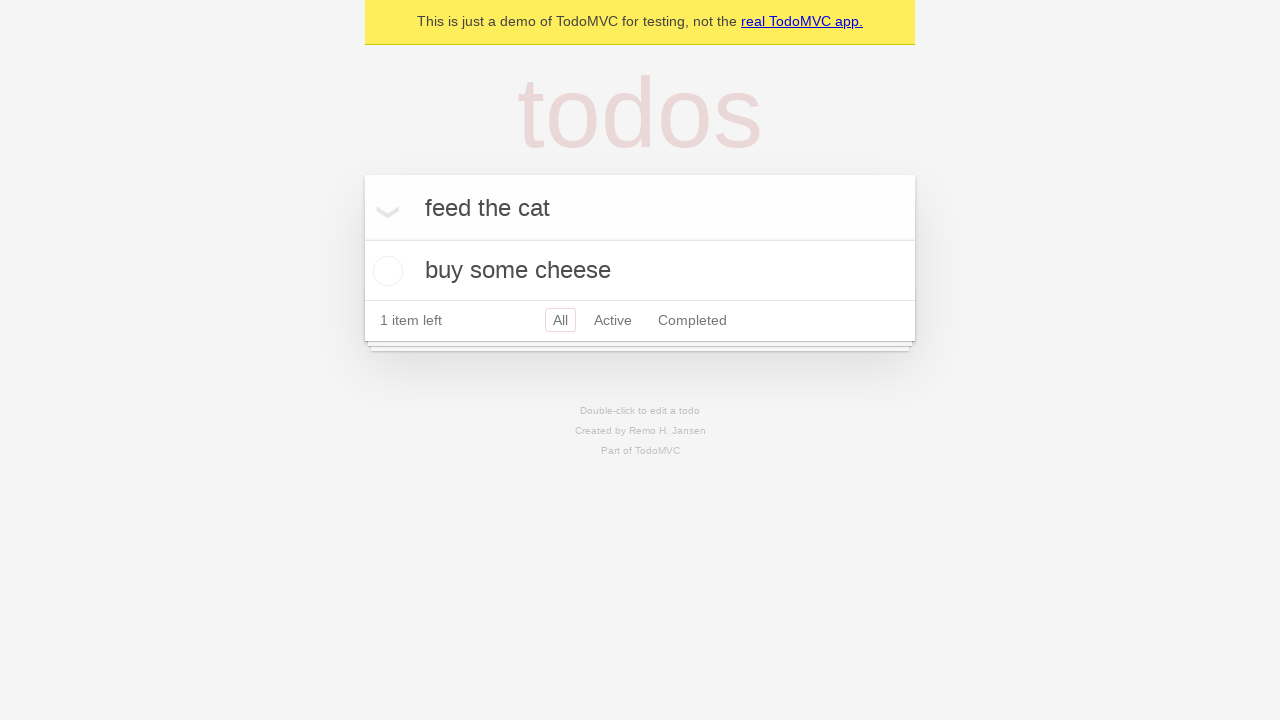

Pressed Enter to create todo item 'feed the cat' on internal:attr=[placeholder="What needs to be done?"i]
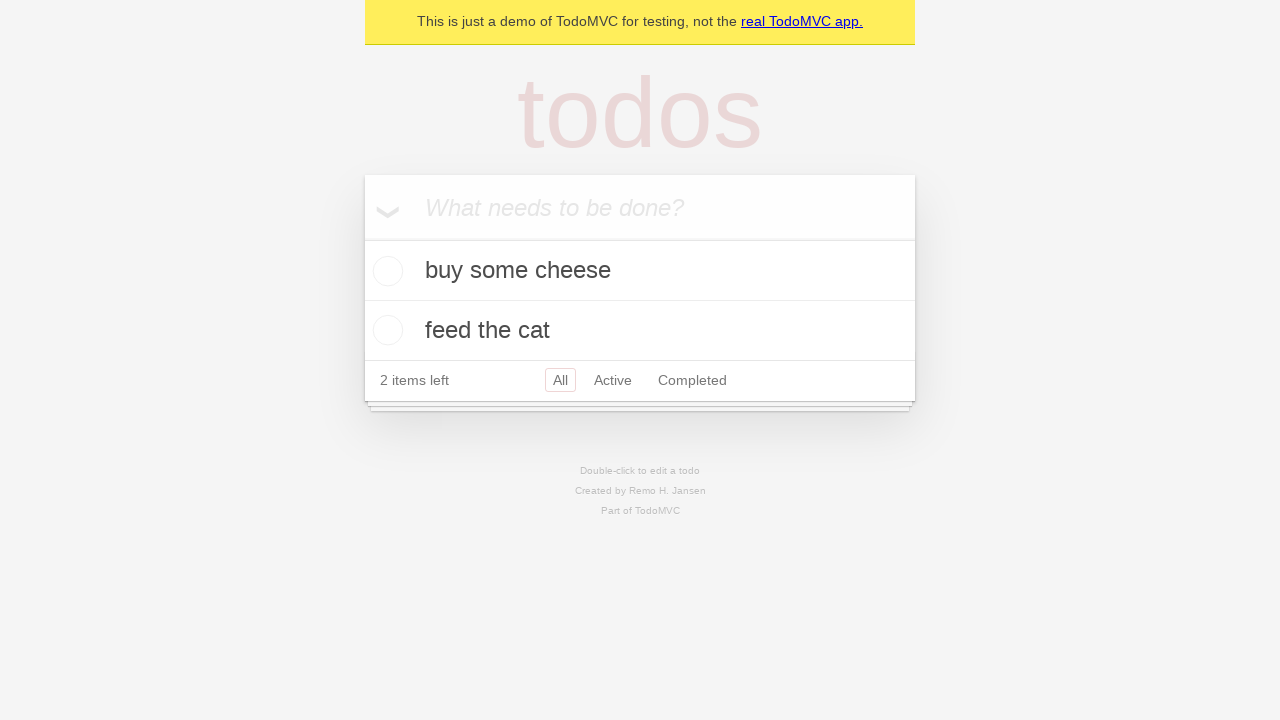

Filled todo input with 'book a doctors appointment' on internal:attr=[placeholder="What needs to be done?"i]
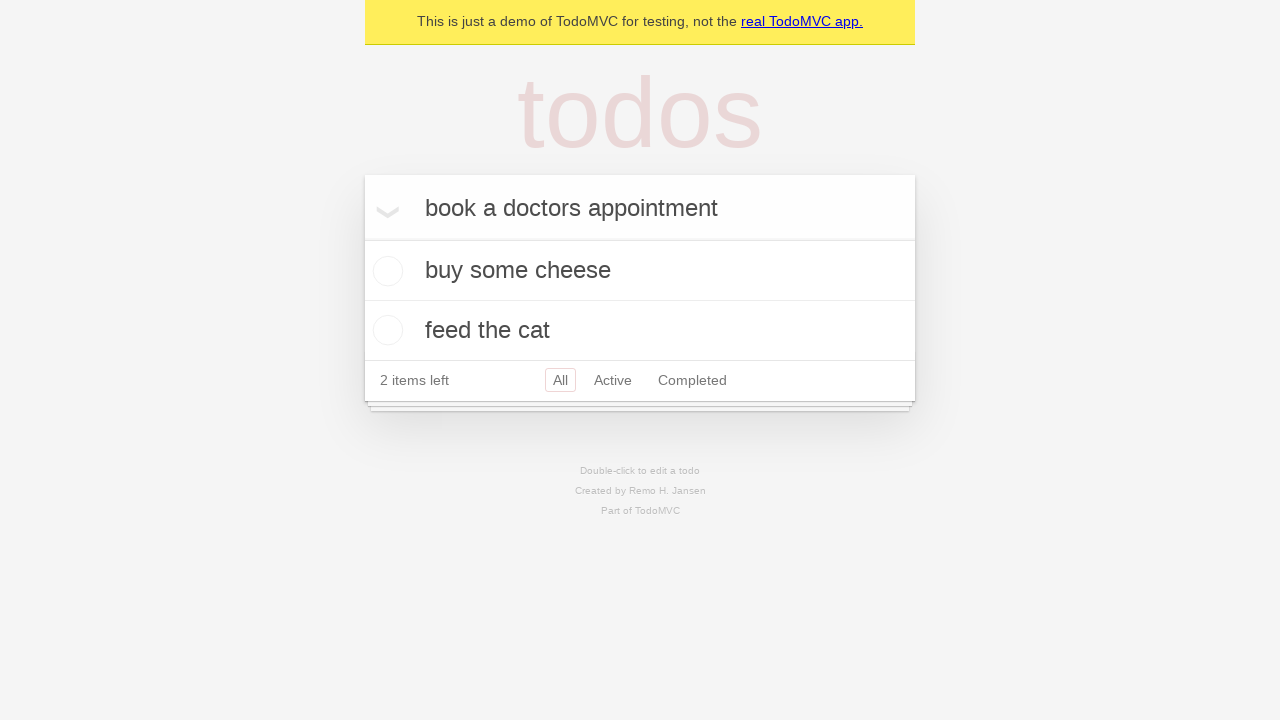

Pressed Enter to create todo item 'book a doctors appointment' on internal:attr=[placeholder="What needs to be done?"i]
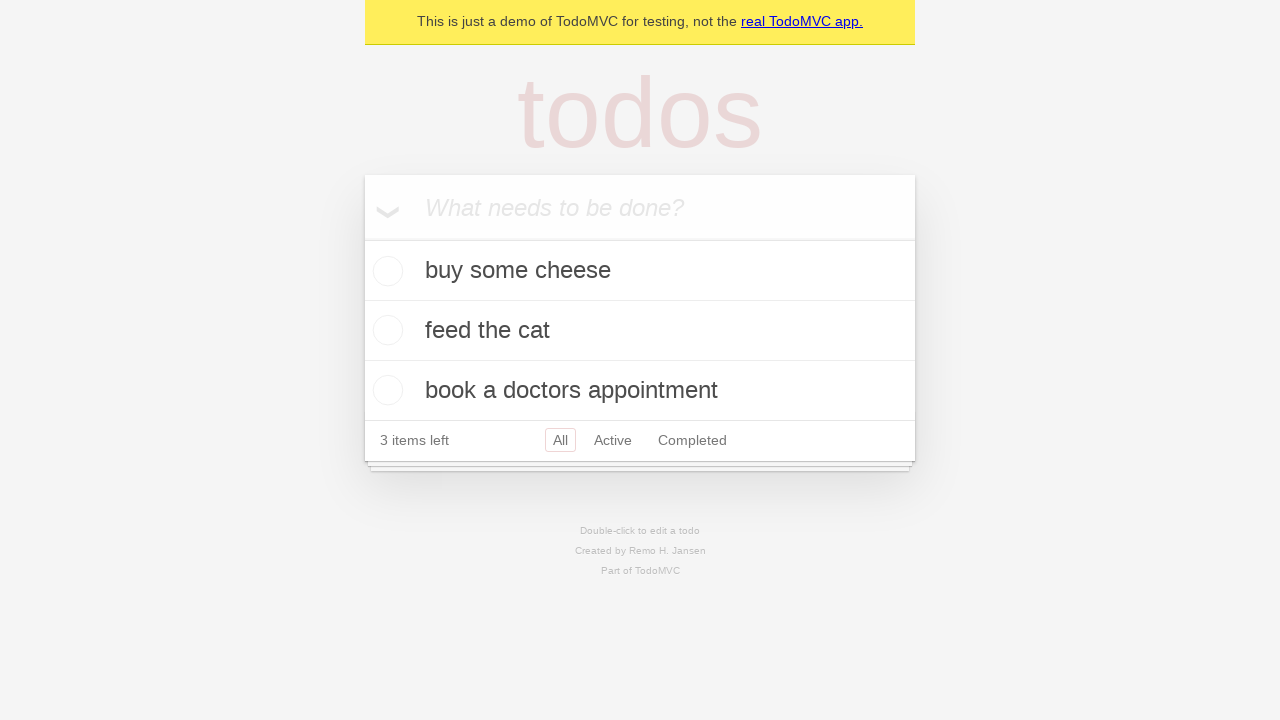

Waited for all 3 todo items to appear in the list
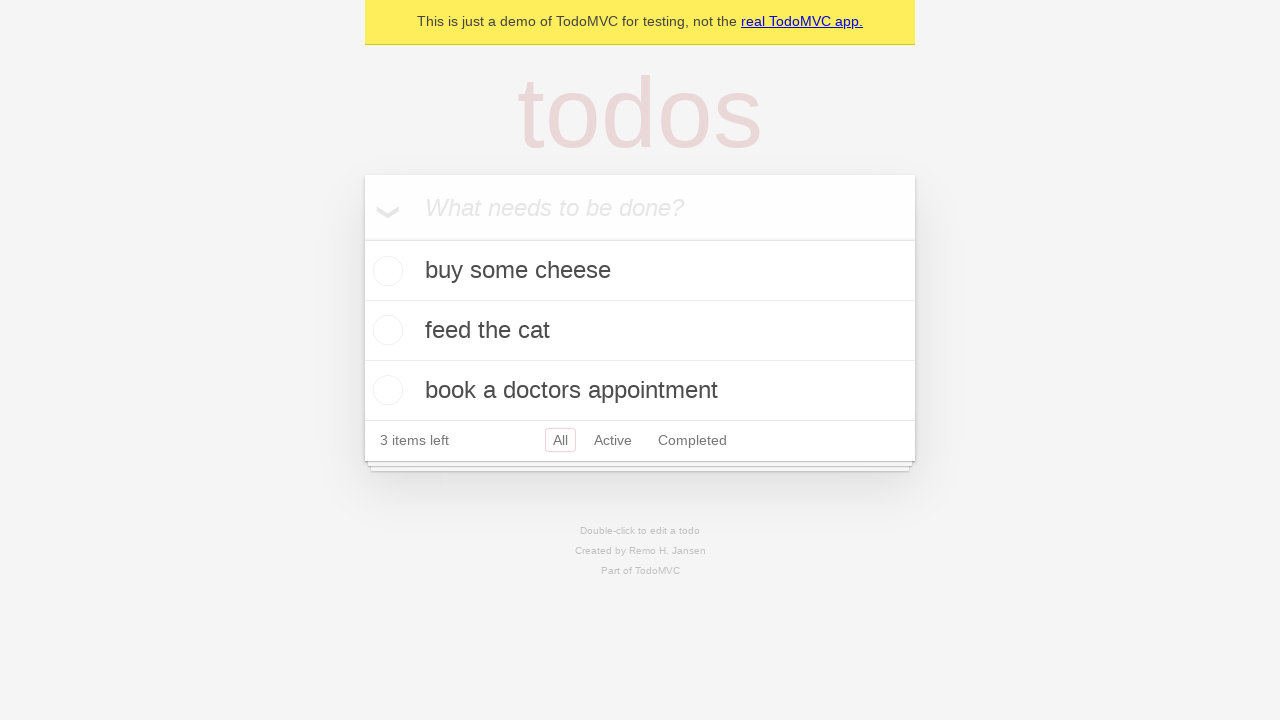

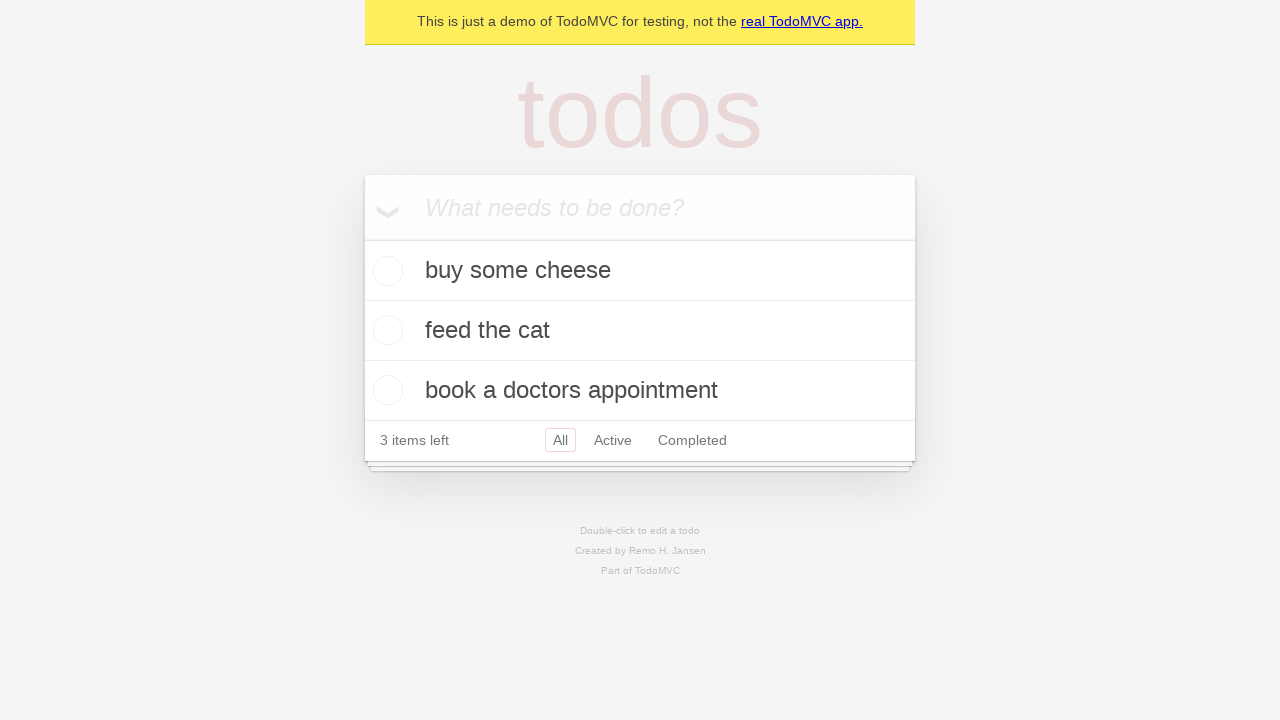